Tests interaction with an HTML table on a QA practice page by locating the table, verifying its structure (rows and columns), and accessing specific cell values in the table.

Starting URL: http://www.qaclickacademy.com/practice.php

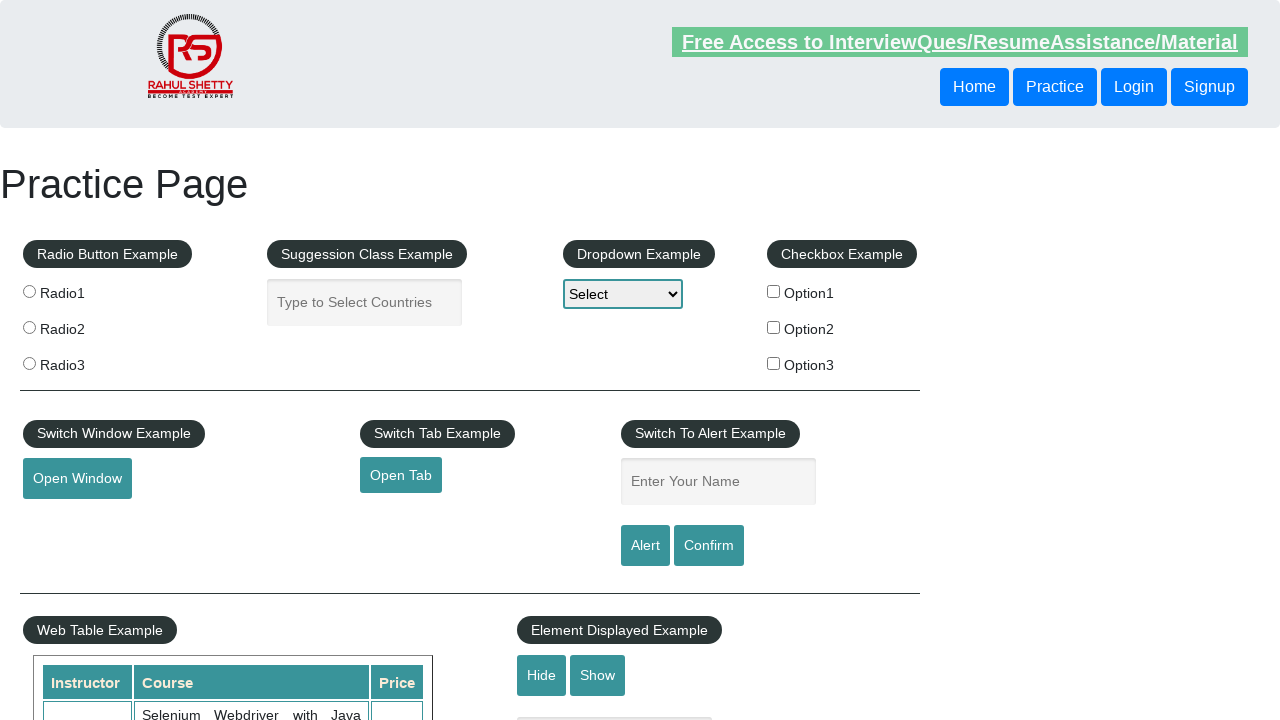

Waited for table with class 'table-display' to be visible
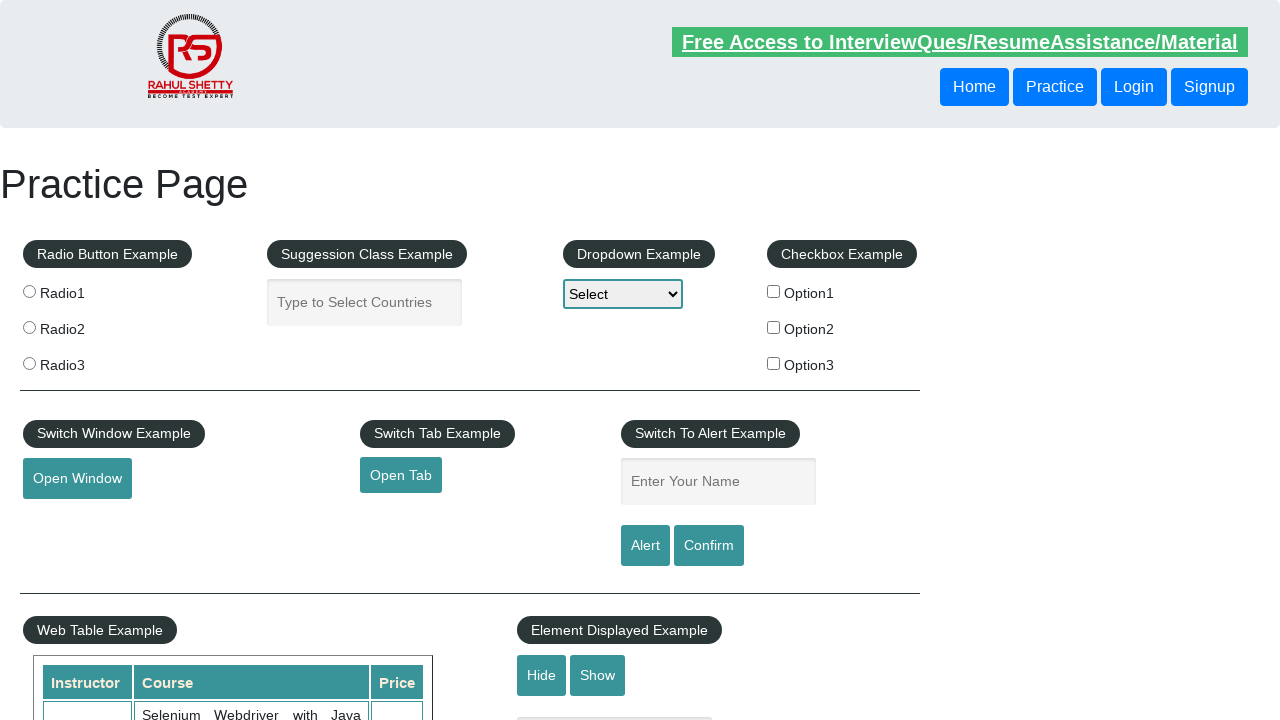

Verified first table row is present
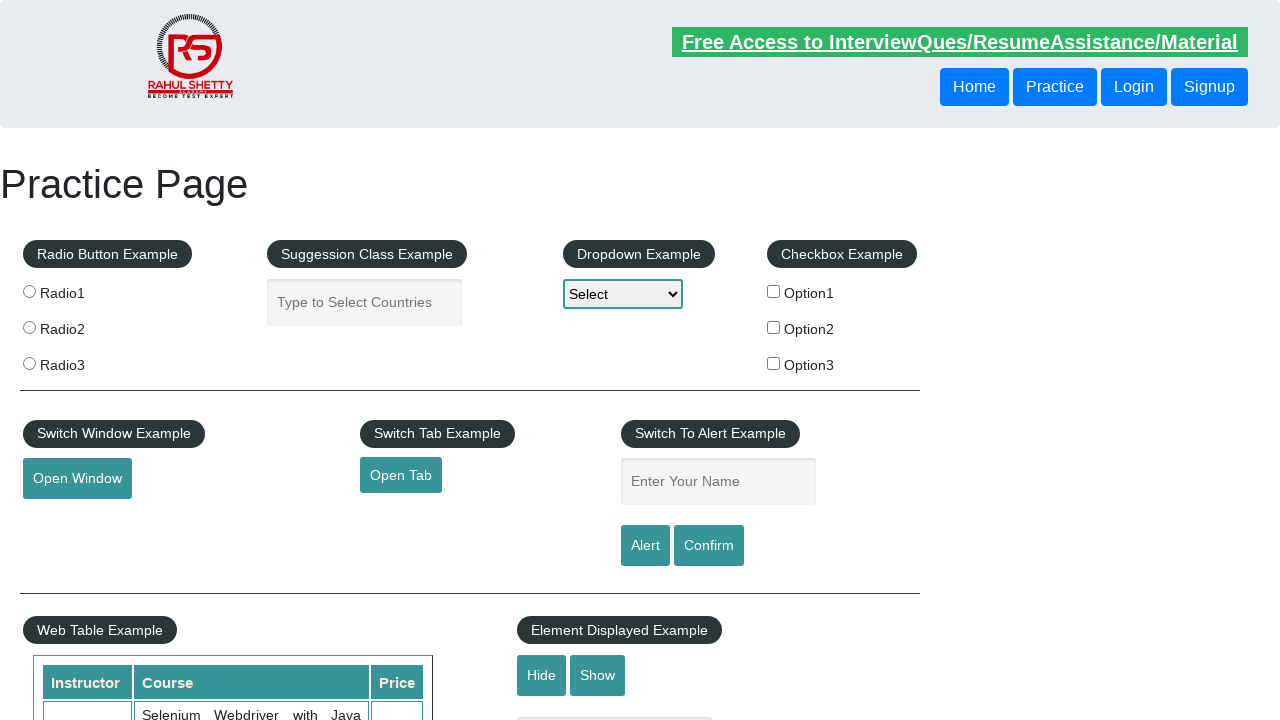

Counted table rows: 11 rows found
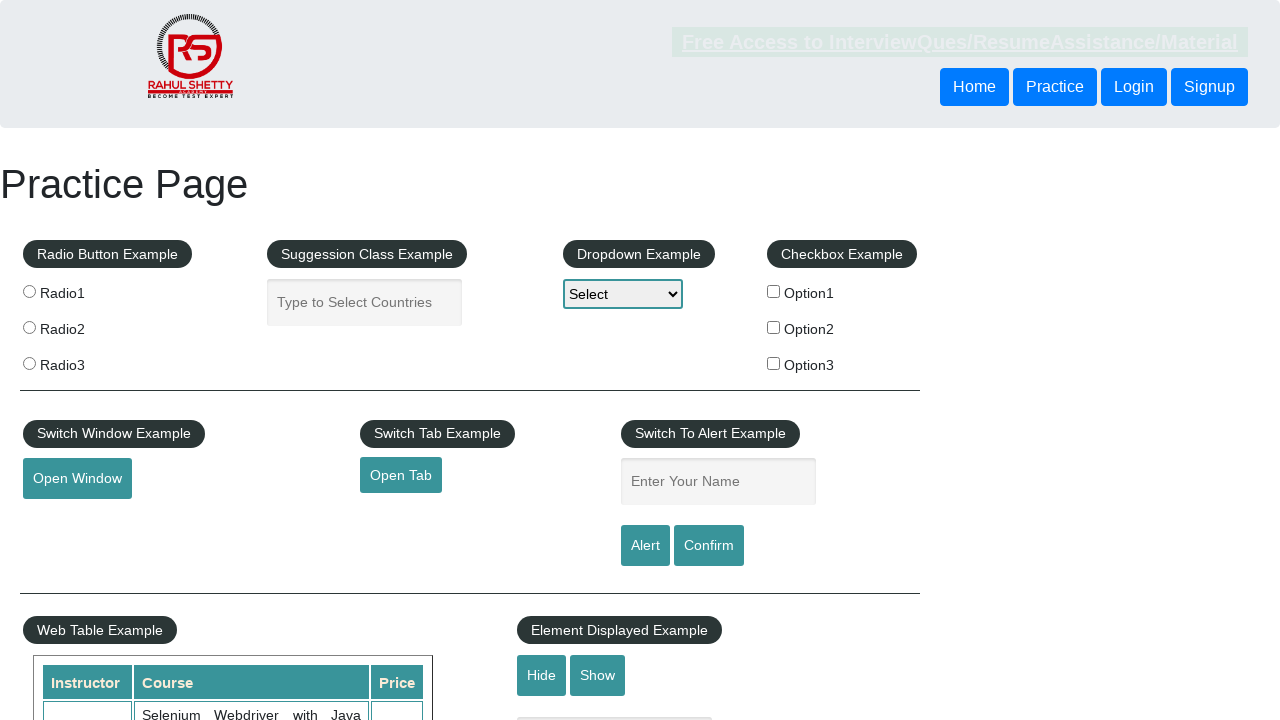

Verified header cells exist in first table row
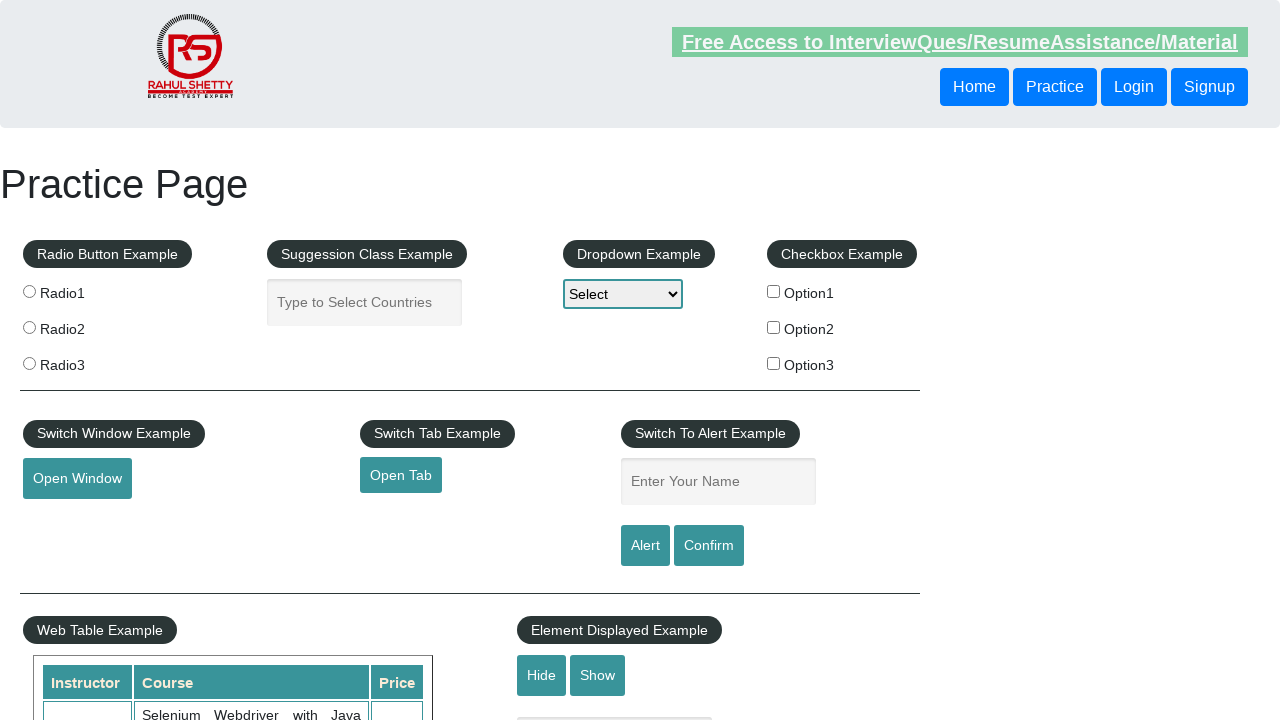

Located cells in third table row
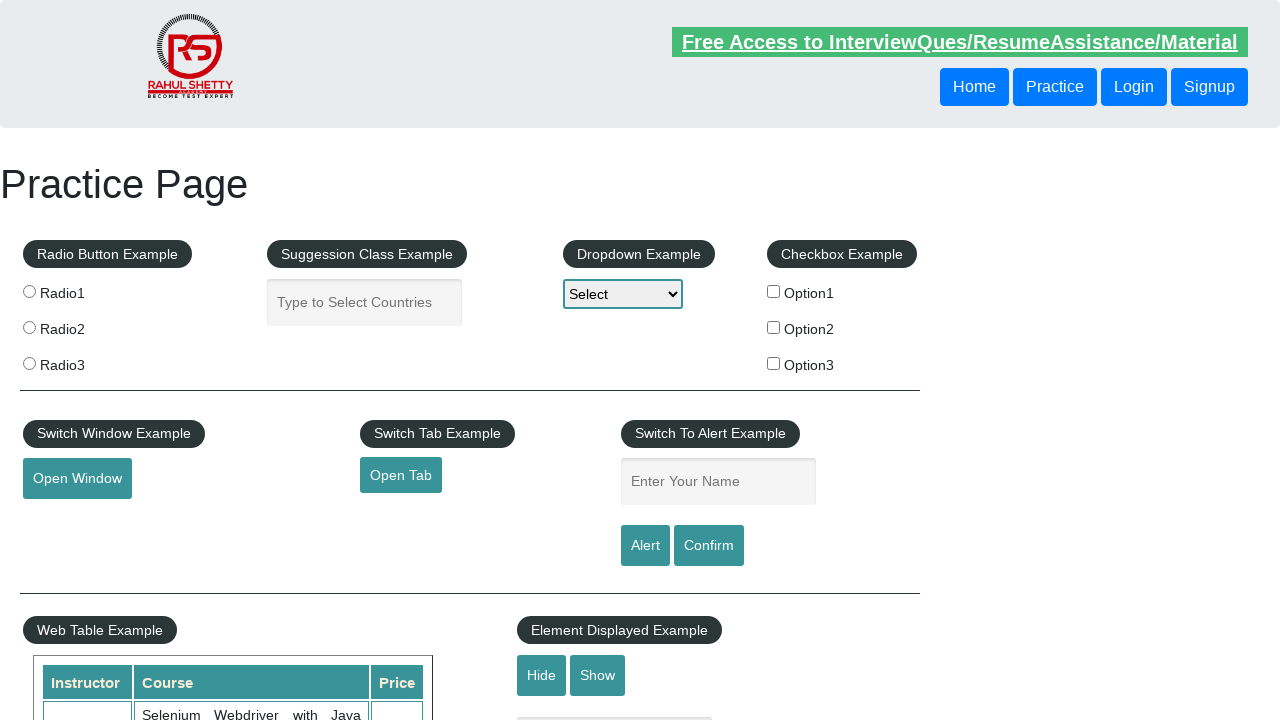

Retrieved text from first cell of third row: 'Rahul Shetty'
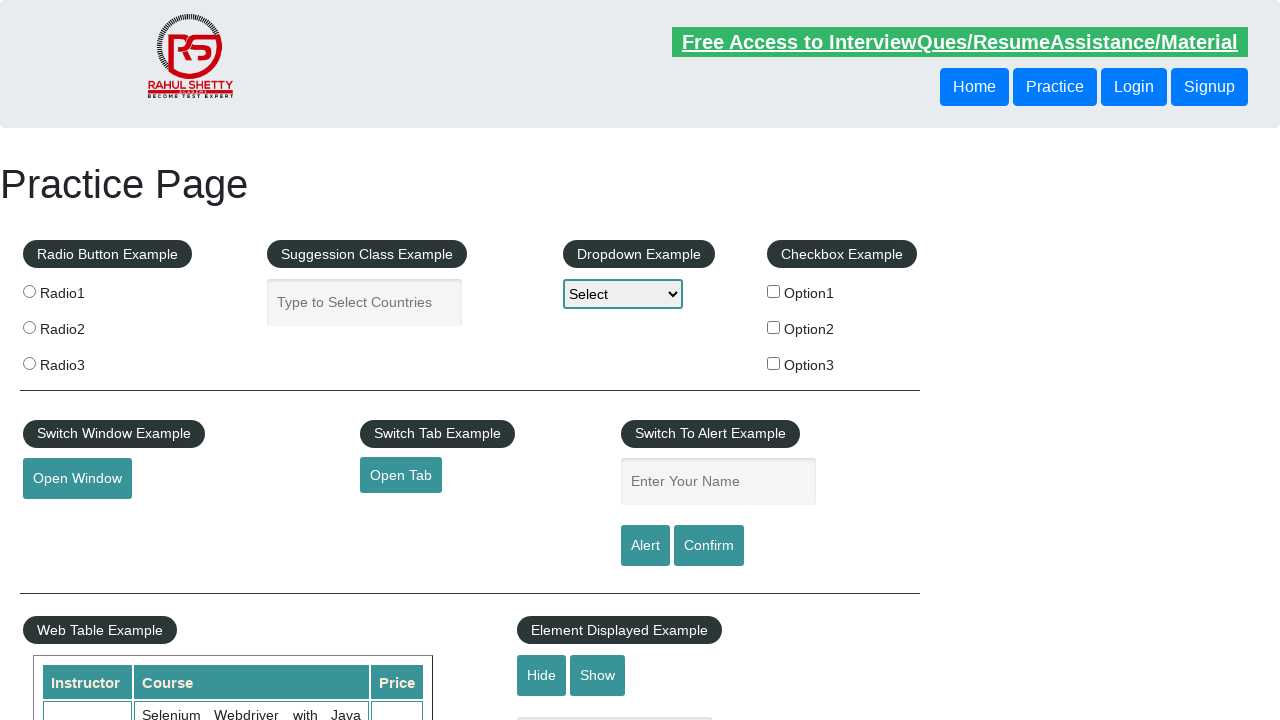

Retrieved text from second cell of third row: 'Learn SQL in Practical + Database Testing from Scratch'
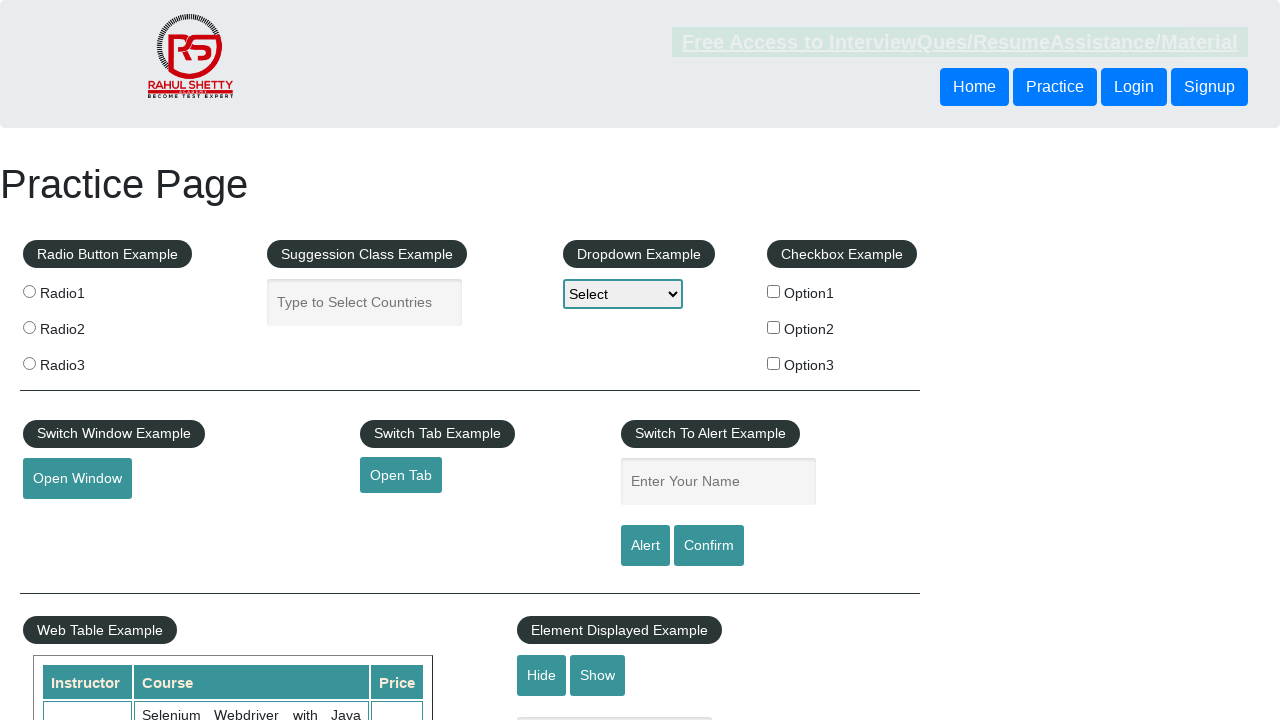

Retrieved text from third cell of third row: '25'
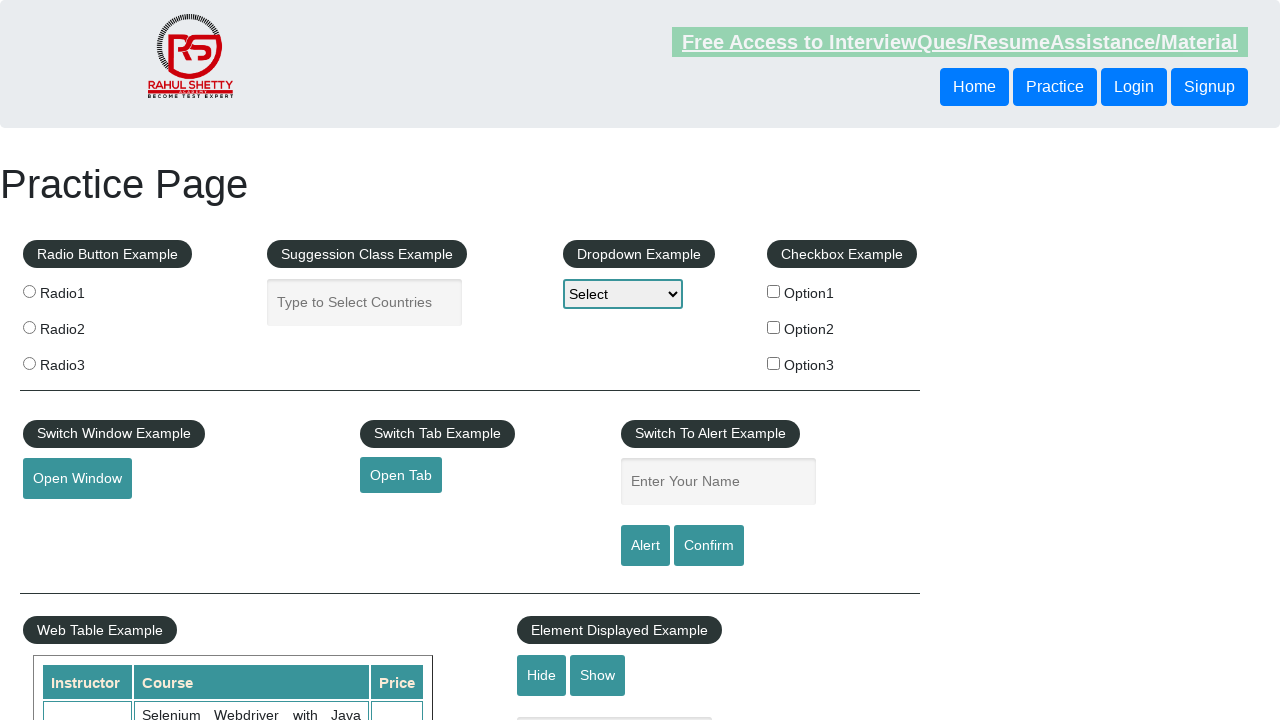

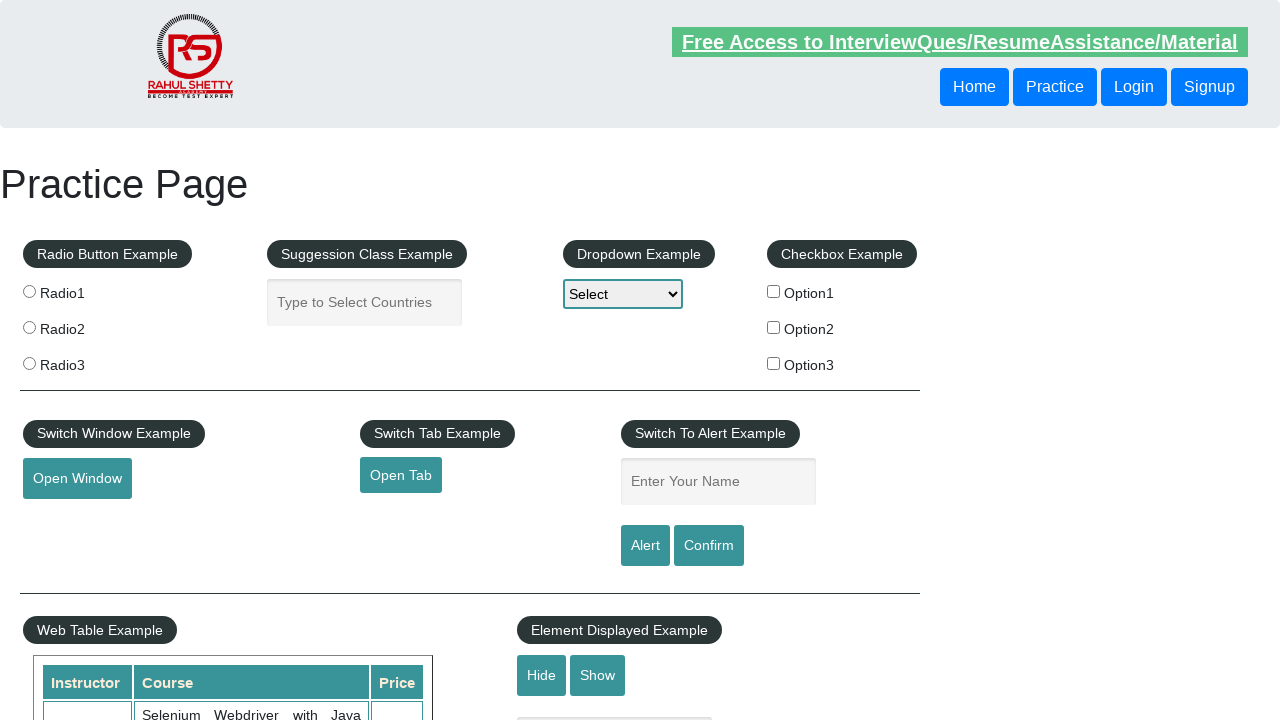